Navigates to a Grabify link and waits briefly for the page to load

Starting URL: https://grabify.link/B1BB6Z

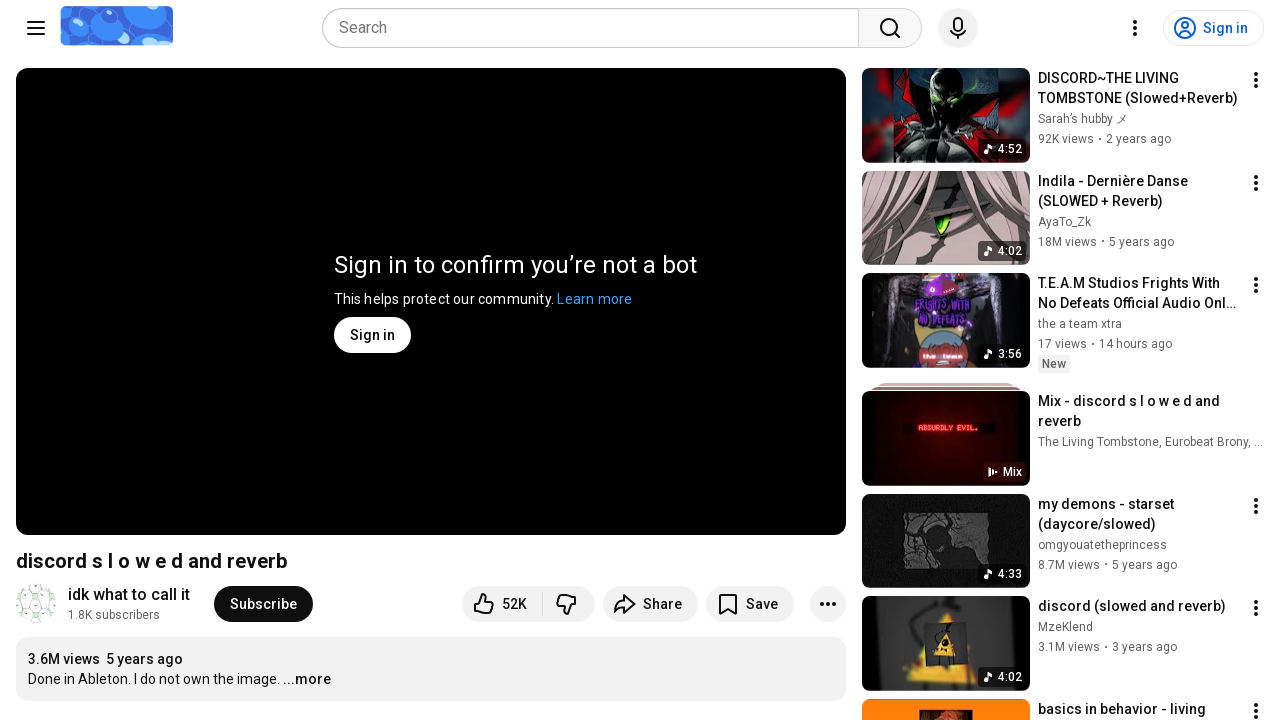

Waited for page to reach networkidle load state
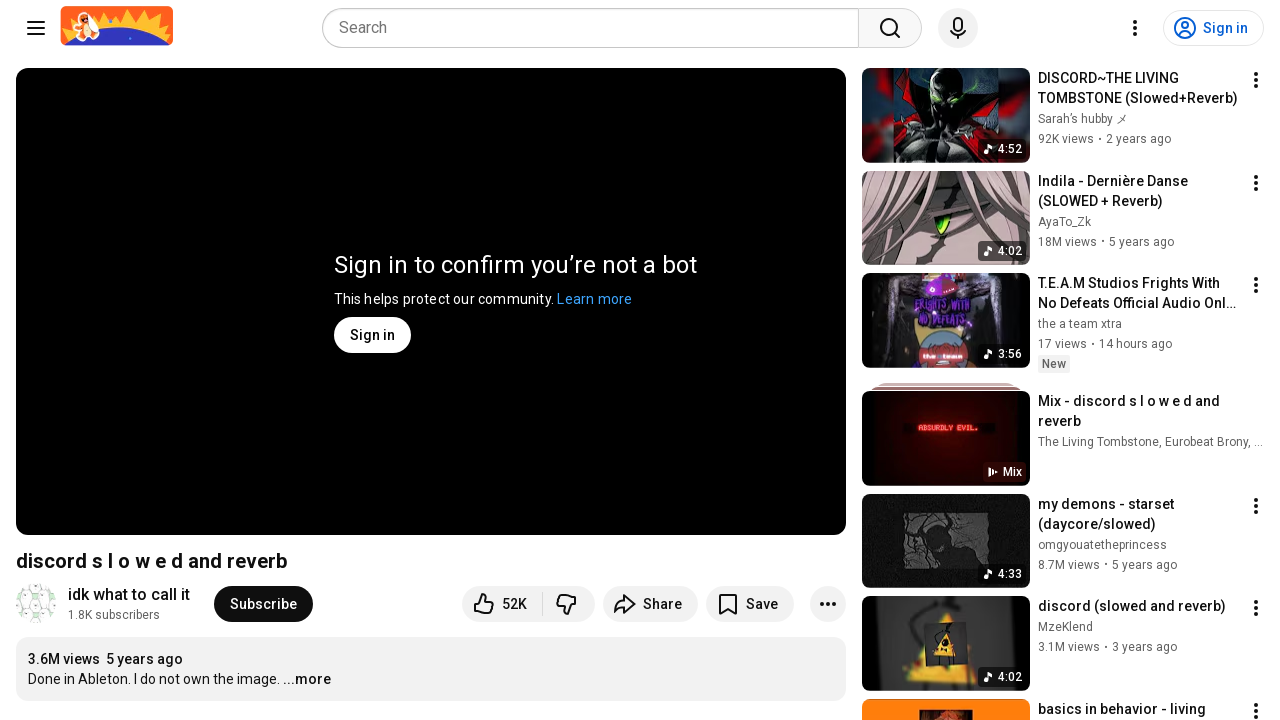

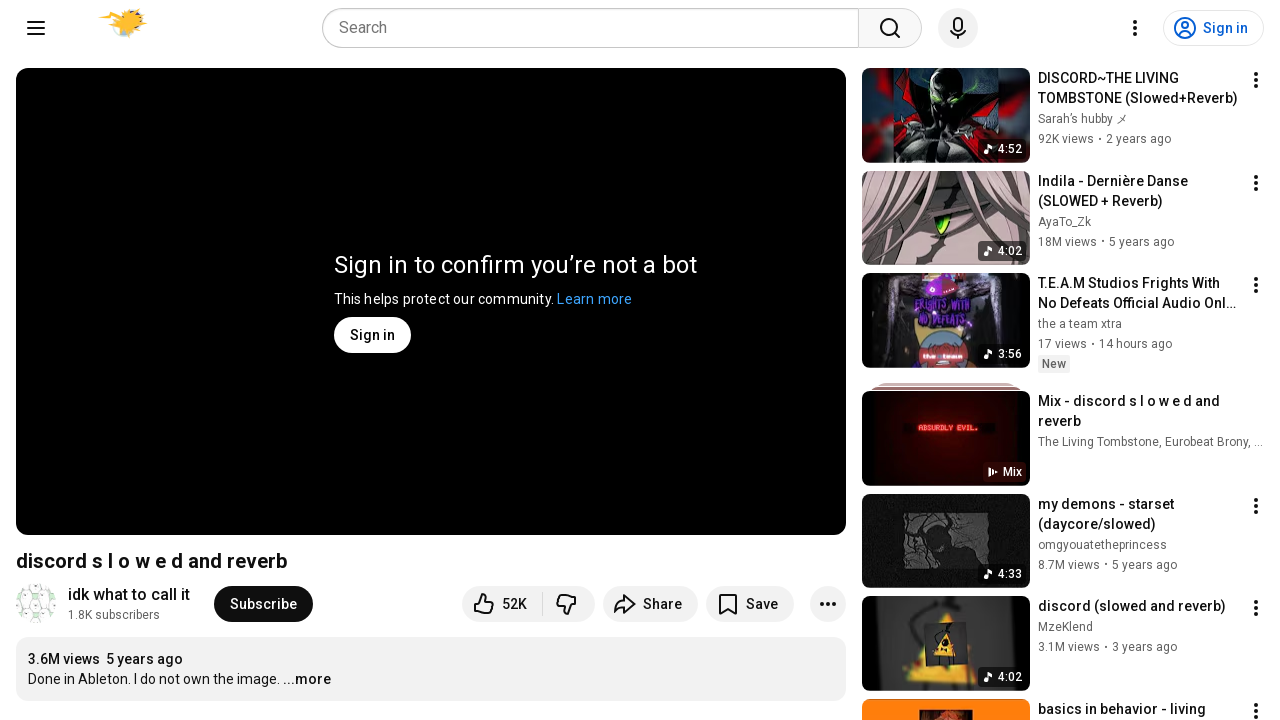